Tests a page with delayed element loading by waiting for a verify button to become clickable, clicking it, and checking for a successful verification message.

Starting URL: http://suninjuly.github.io/wait2.html

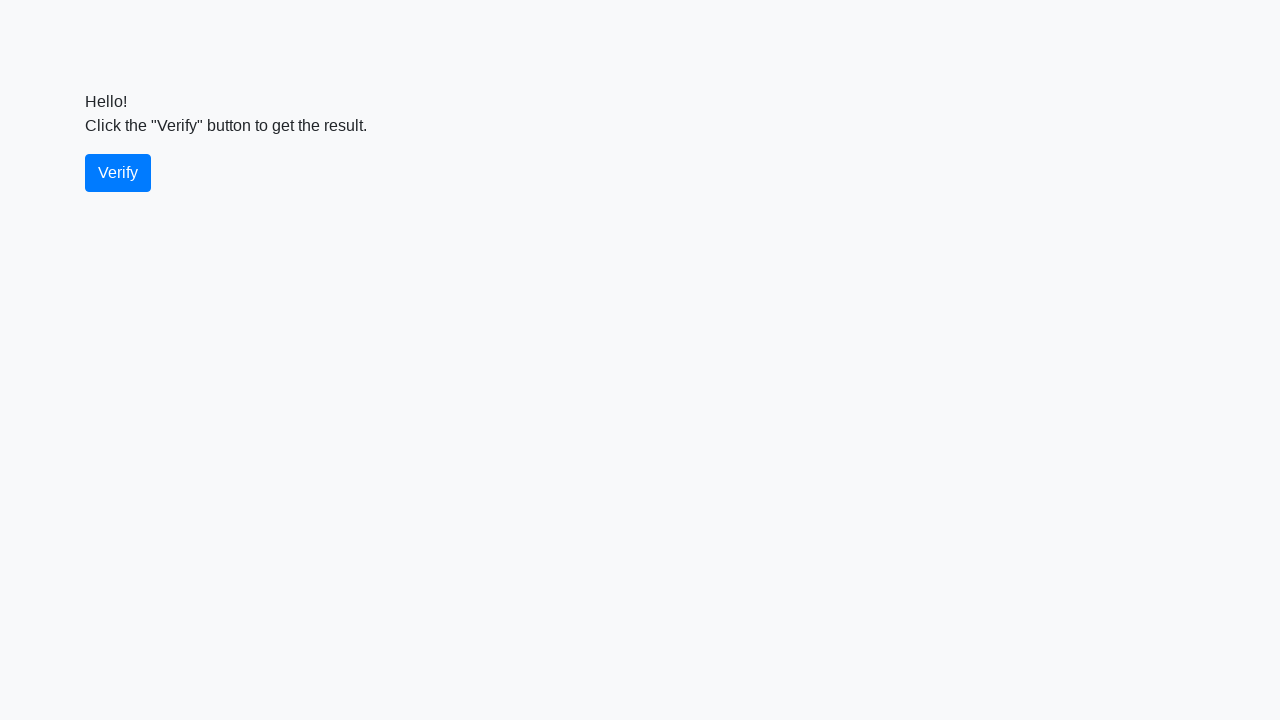

Waited for verify button to become visible
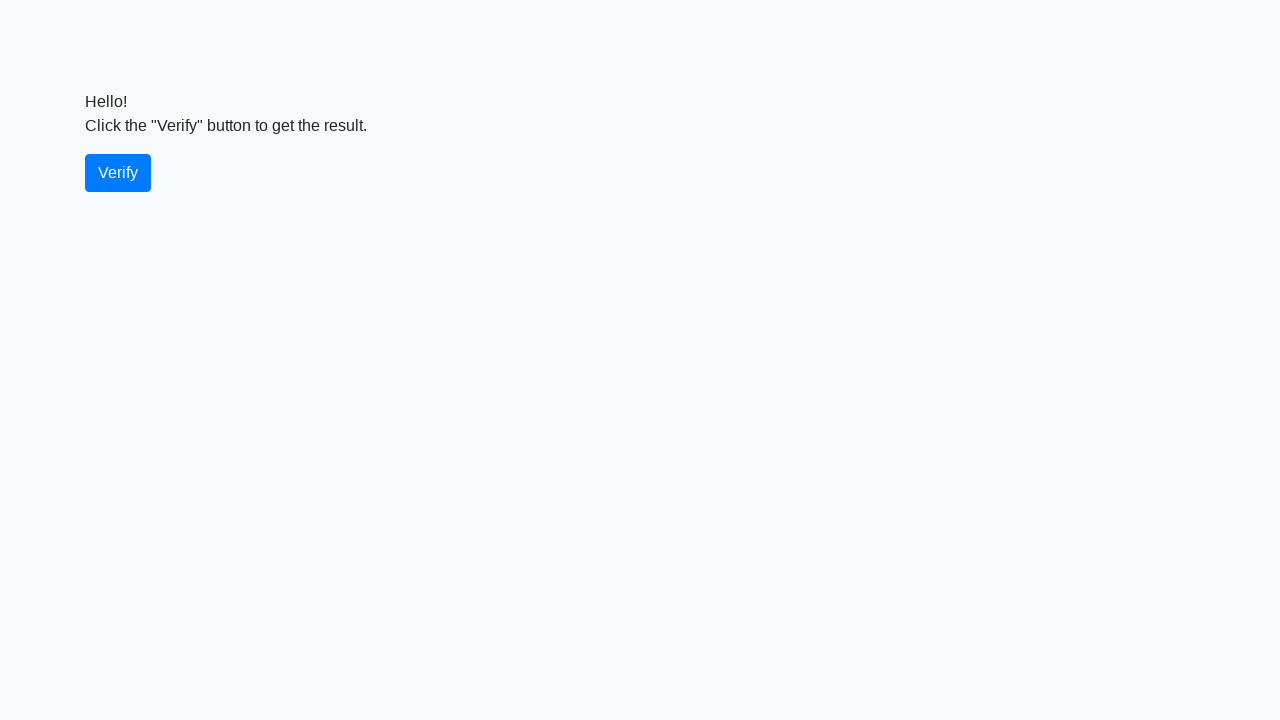

Clicked the verify button at (118, 173) on #verify
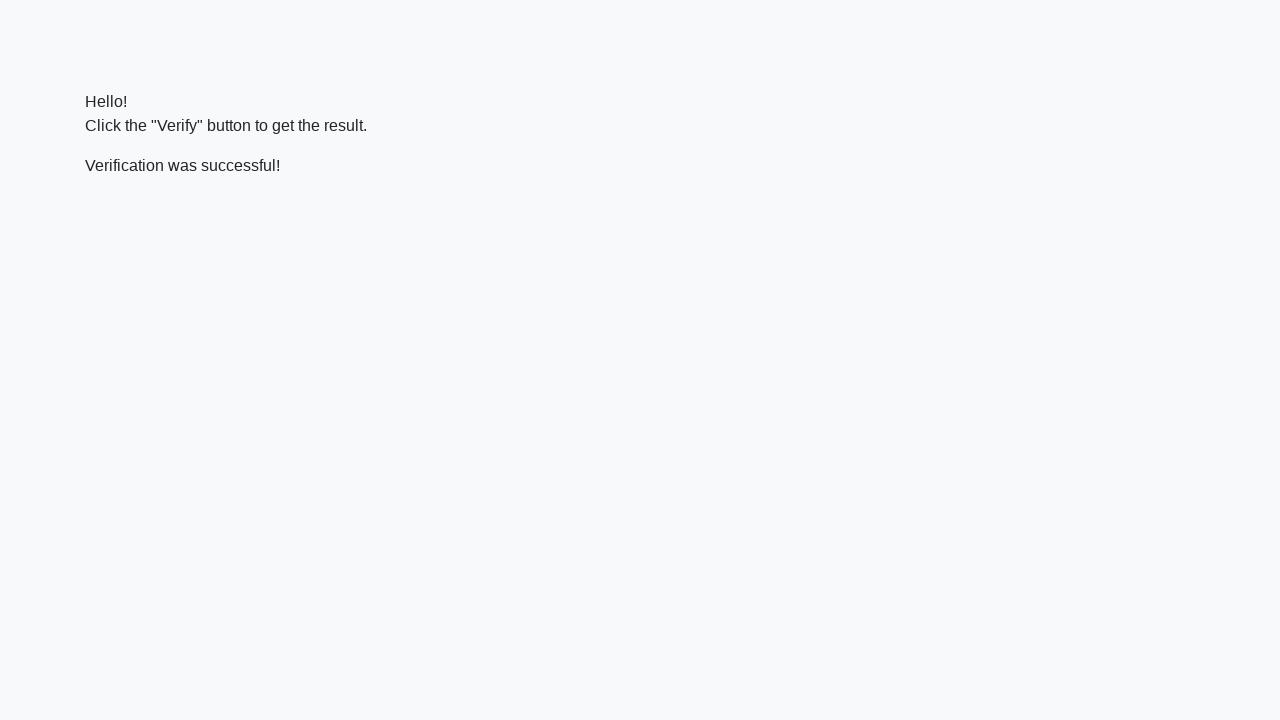

Waited for verification message to appear
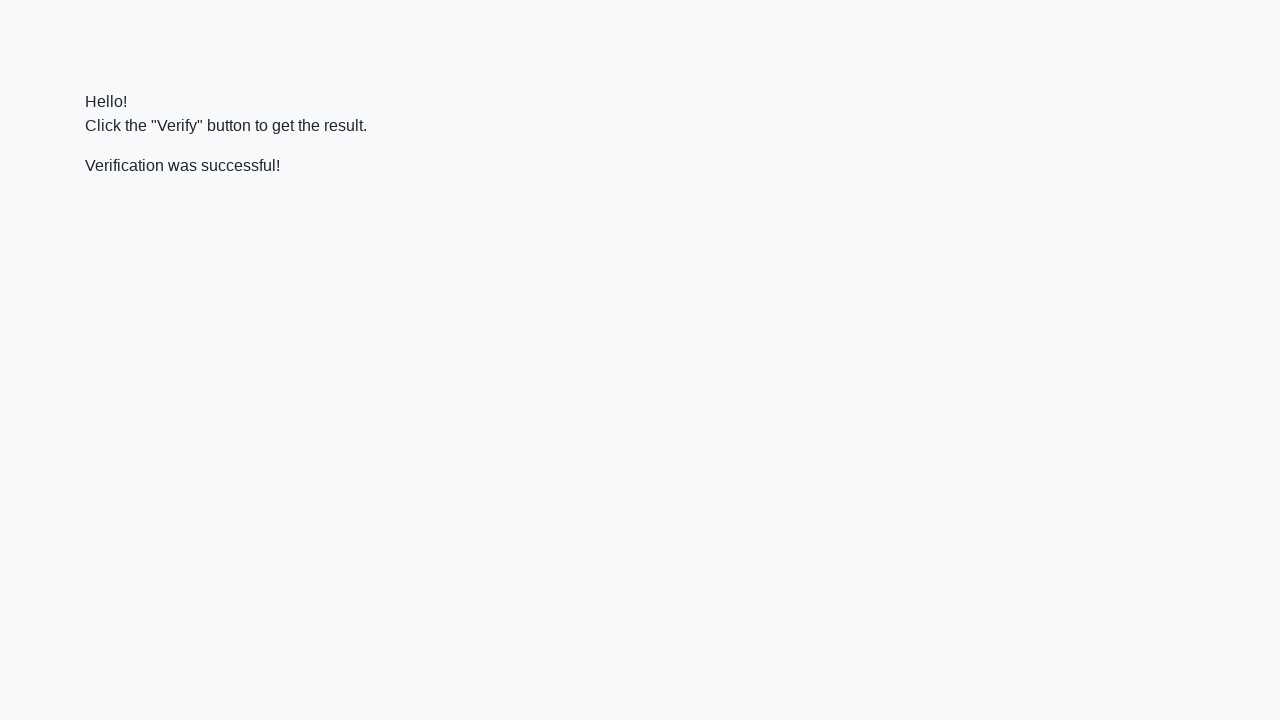

Verified that success message contains 'successful'
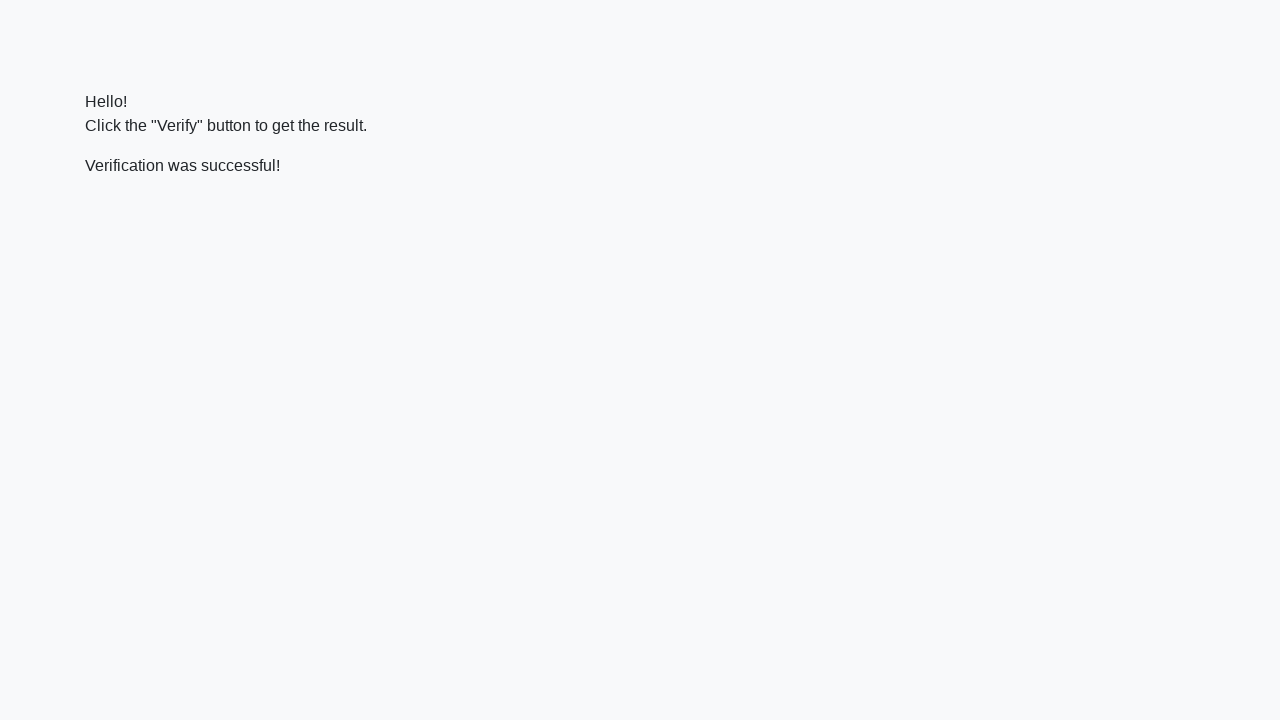

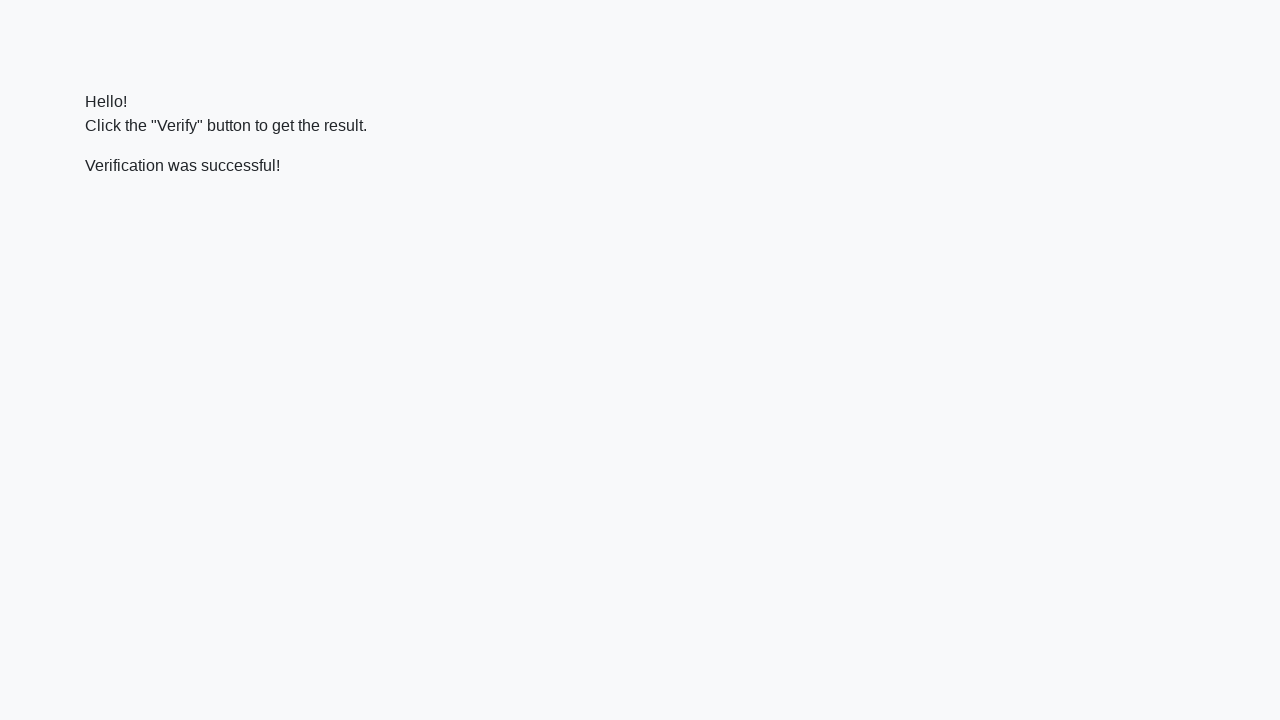